Tests the presence and visibility of links on the DemoBlaze homepage, checking for the PRODUCT STORE logo link and counting total anchor tags

Starting URL: https://www.demoblaze.com/index.html

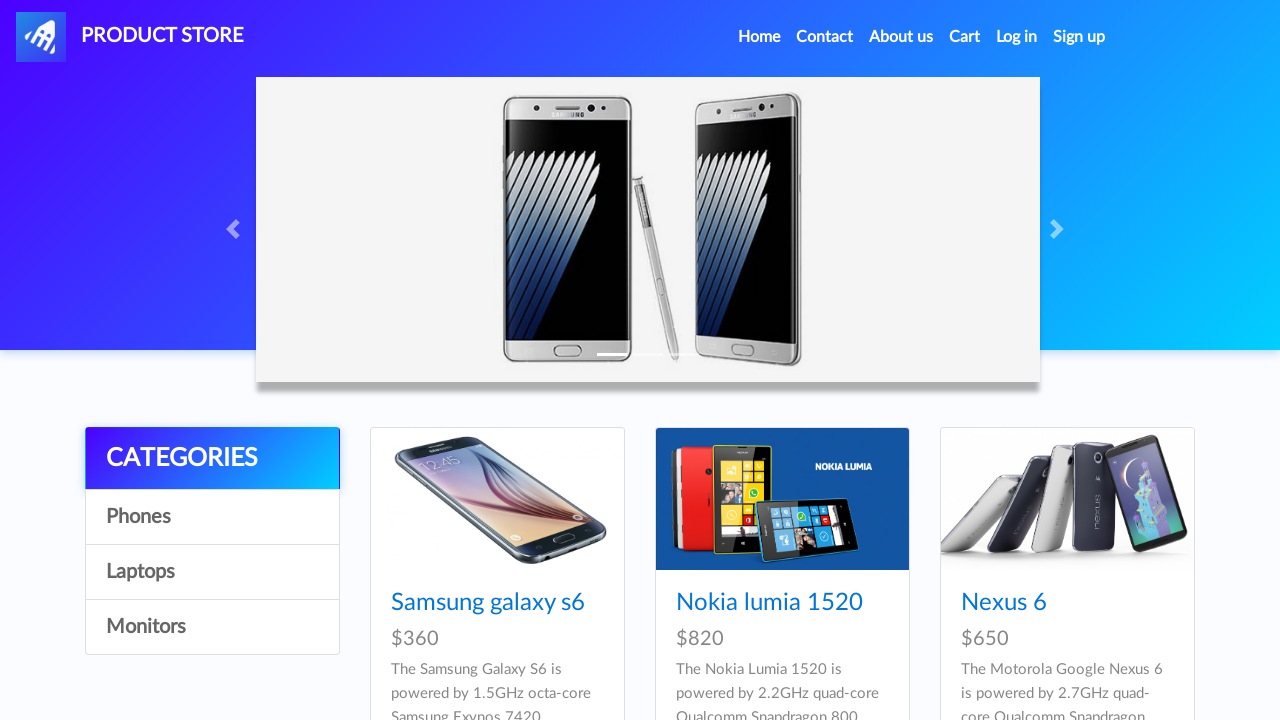

Located PRODUCT logo link using partial text matcher
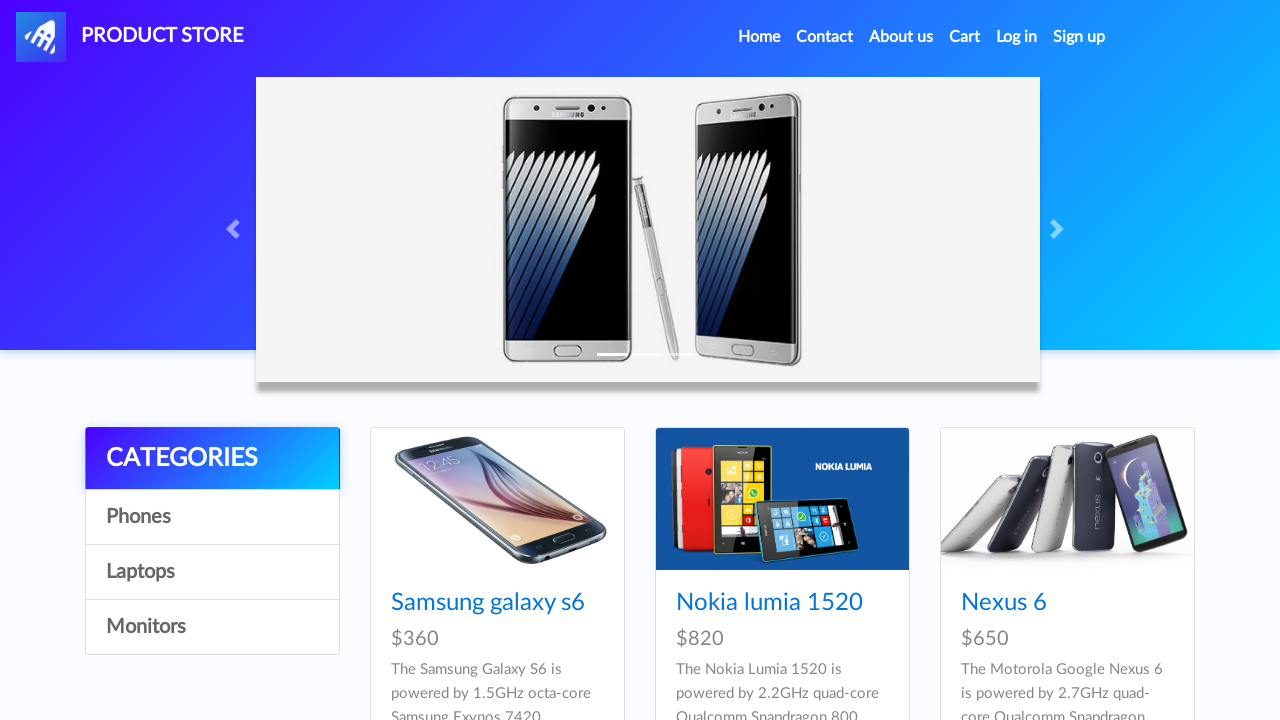

Checked visibility of PRODUCT logo link: True
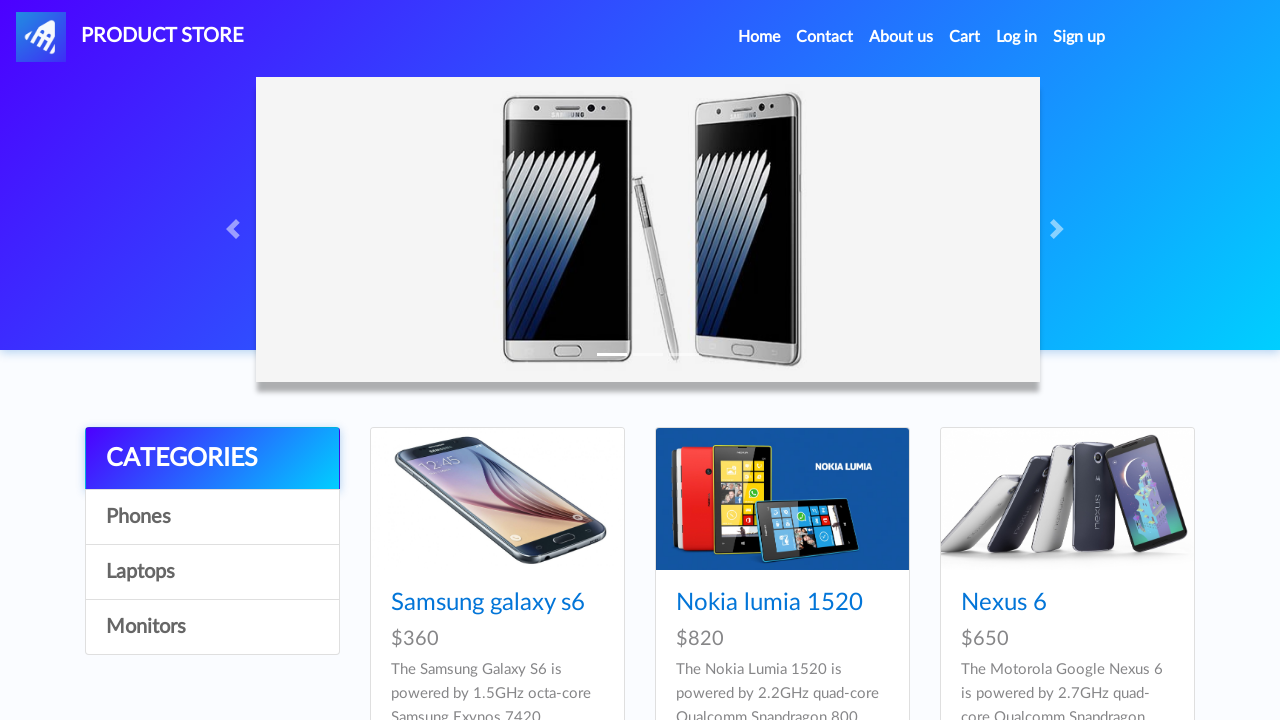

Located PRODUCT STORE logo link using exact text matcher
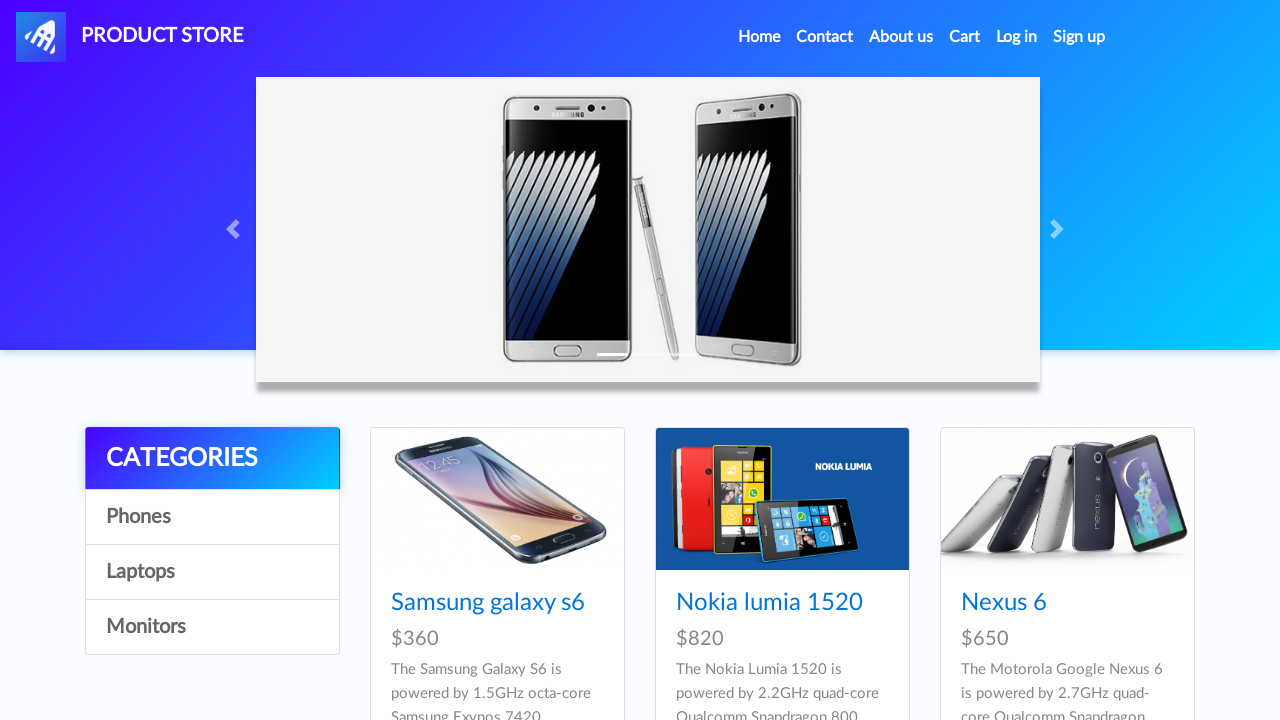

Checked visibility of PRODUCT STORE logo link: True
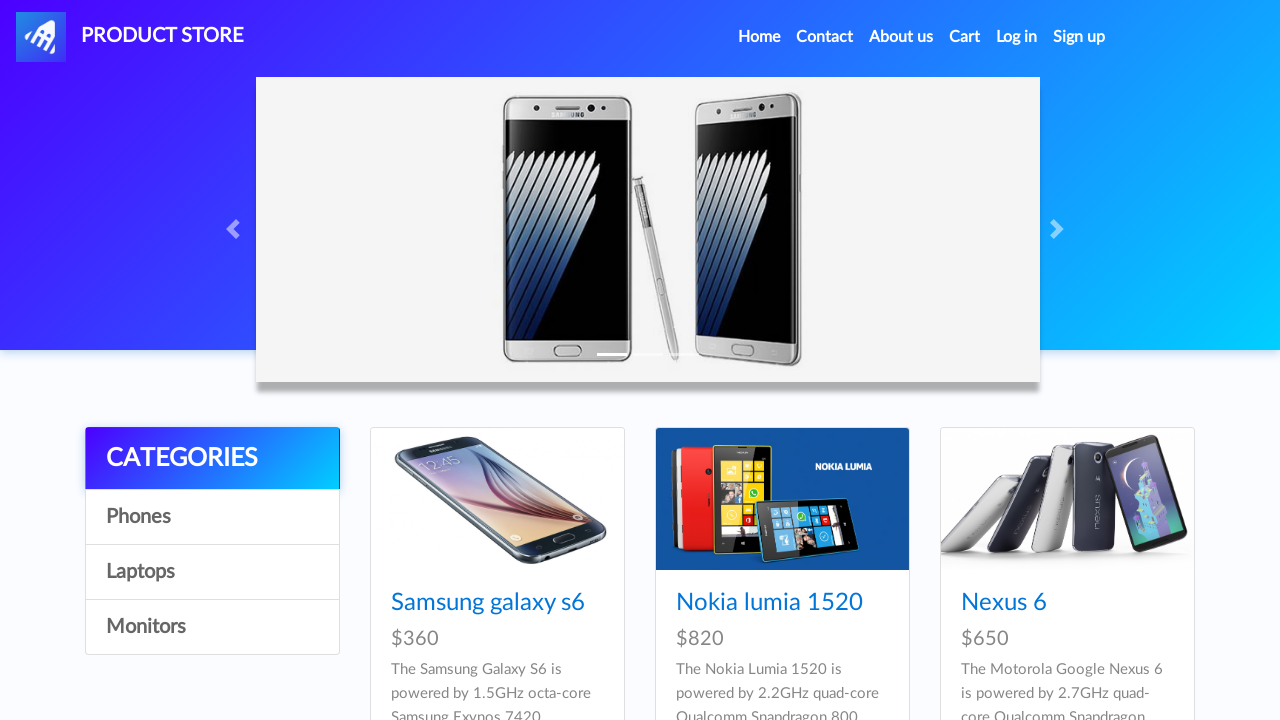

Counted total anchor tags on page: 33
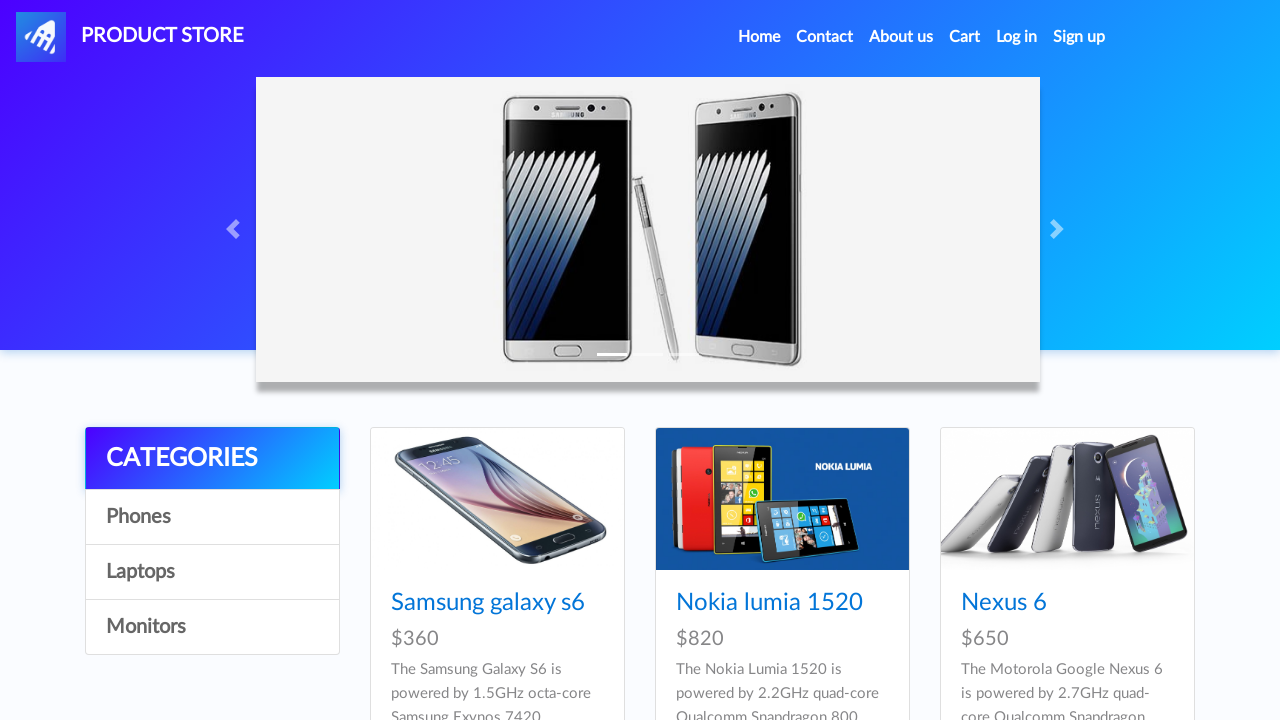

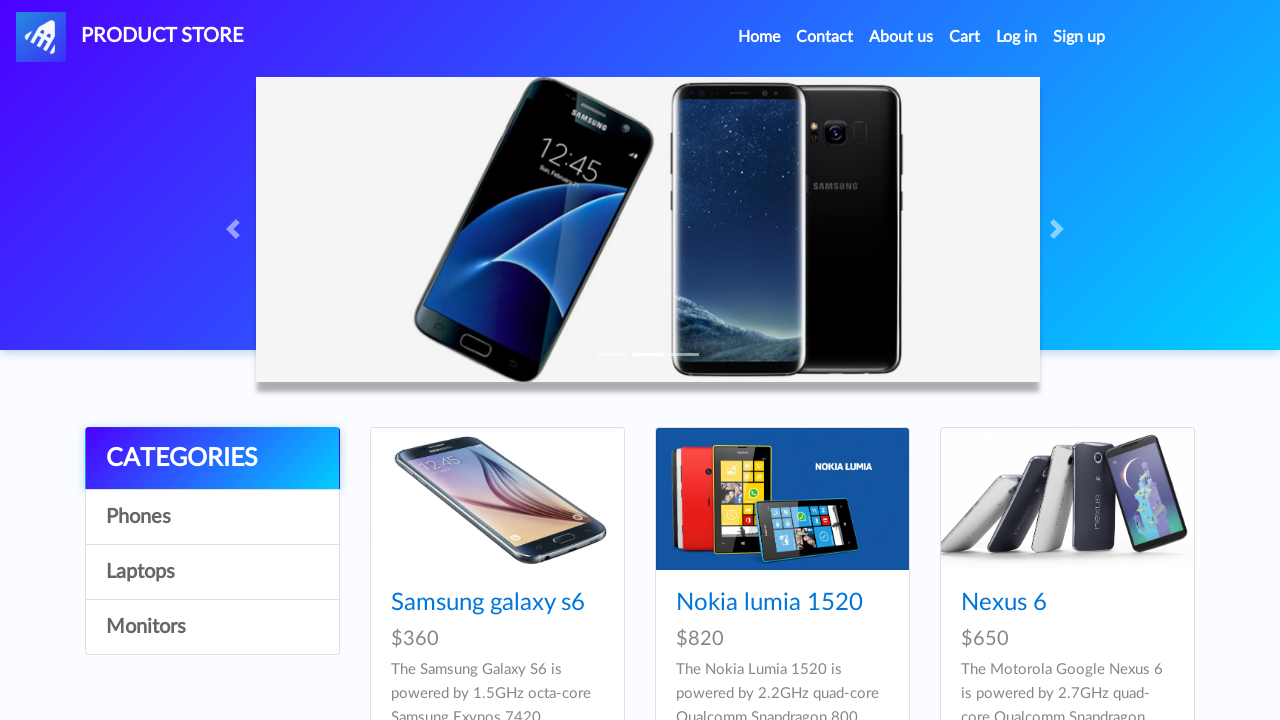